Tests copy and paste functionality by typing text, selecting it, and using keyboard shortcuts to cut and paste

Starting URL: https://selenium.dev/selenium/web/single_text_input.html

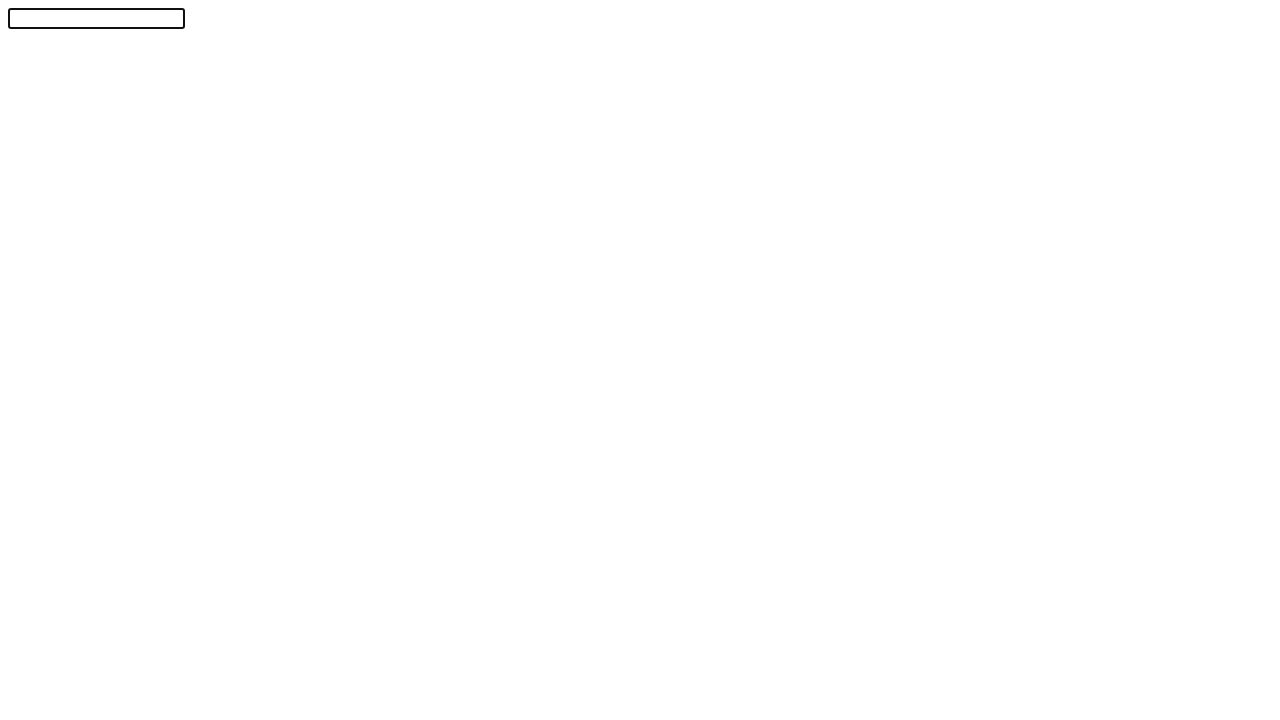

Typed 'Selenium!' into the text input field
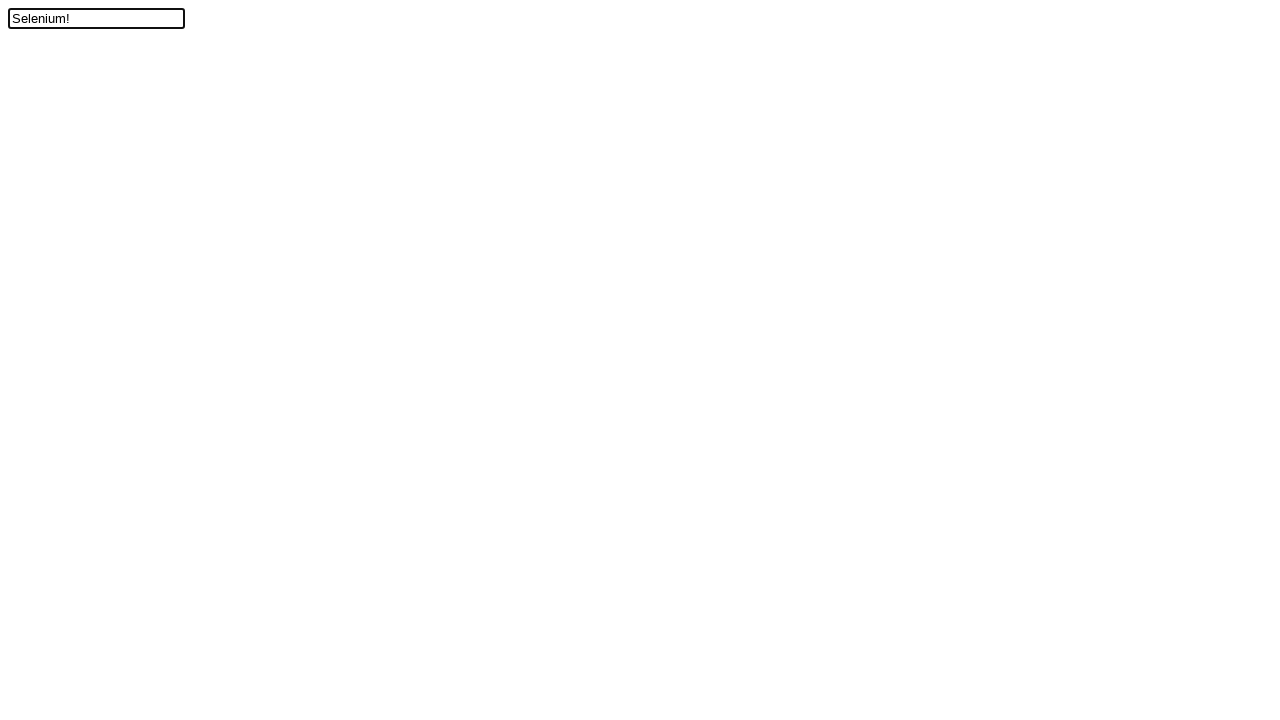

Moved cursor left by one position
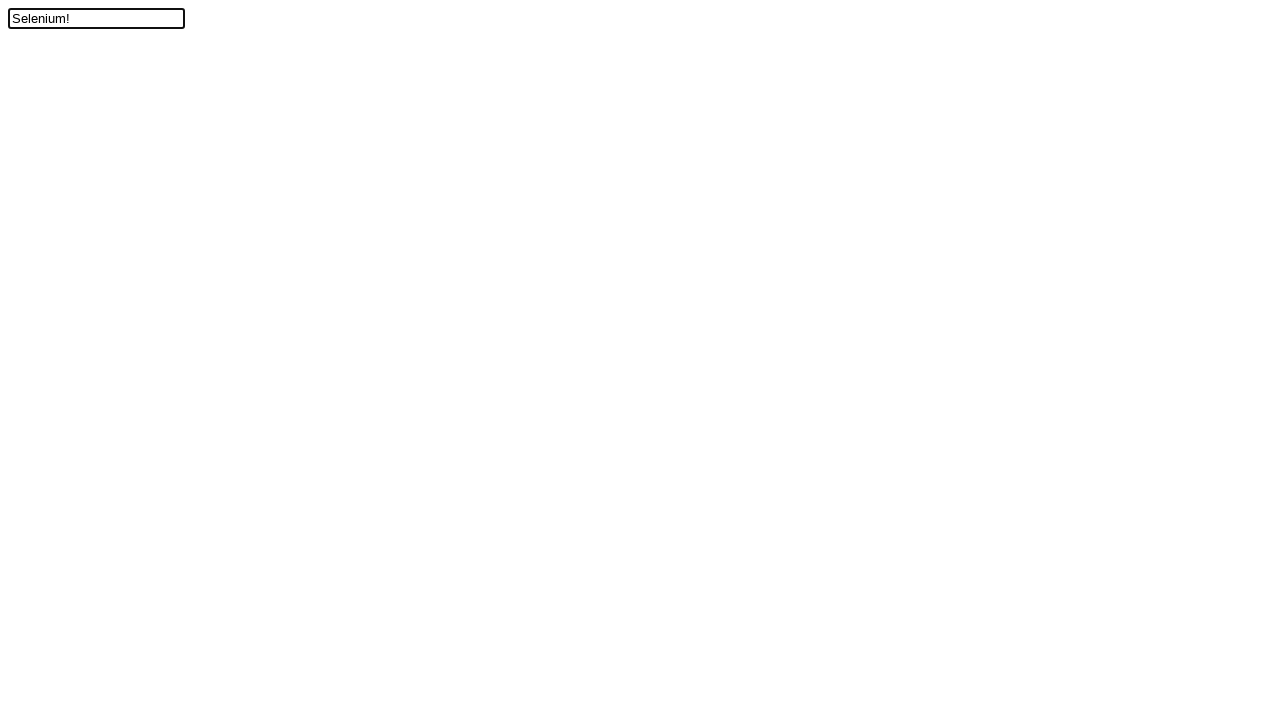

Pressed Shift key down to start text selection
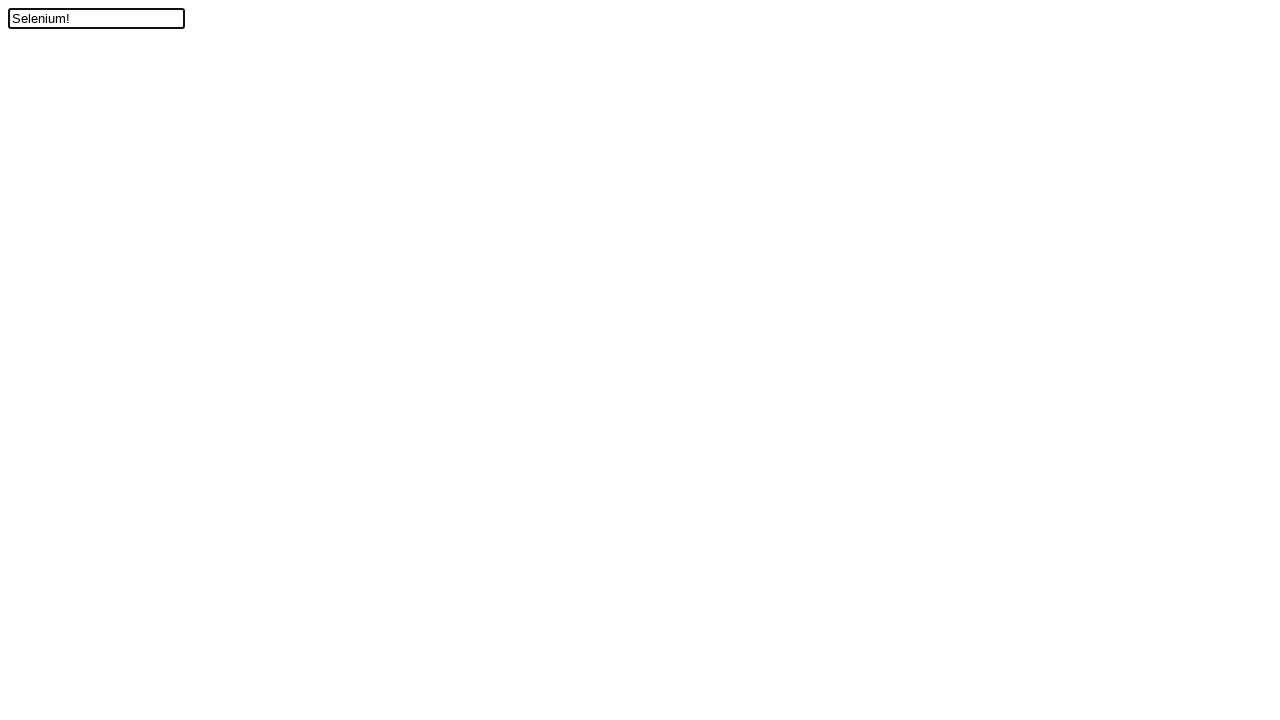

Pressed Arrow Up to select text upward
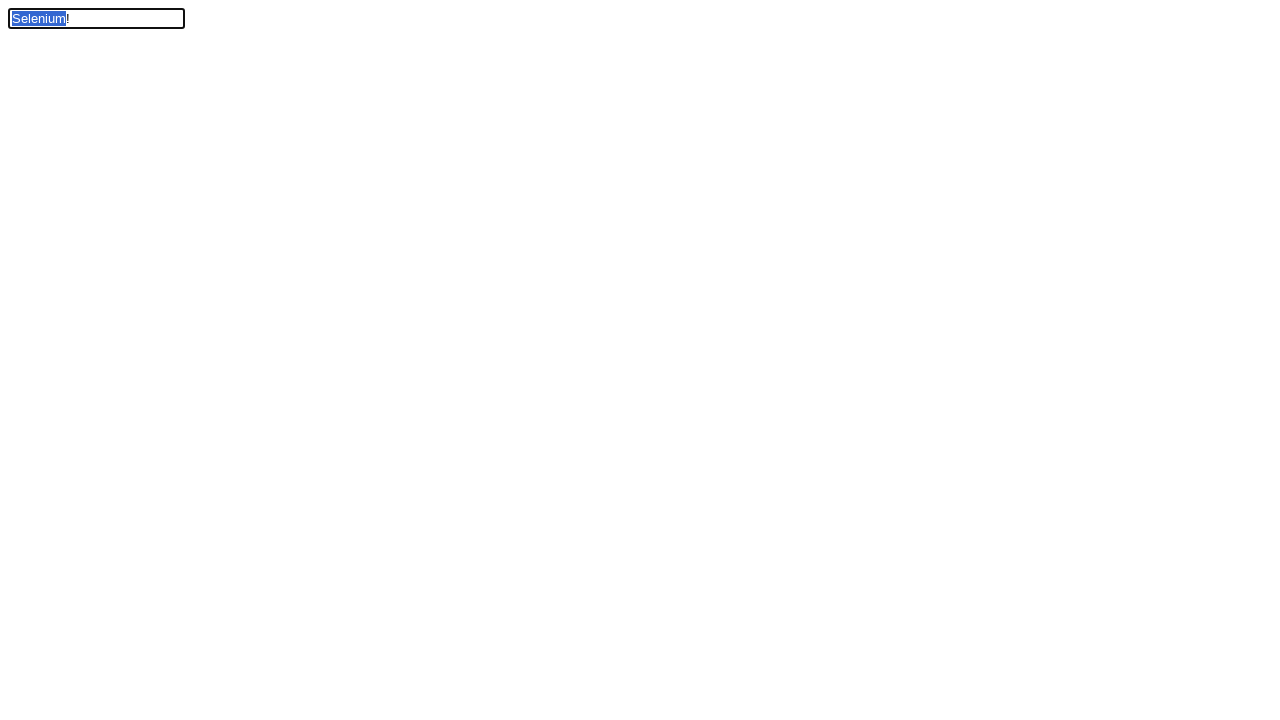

Released Shift key, completing text selection
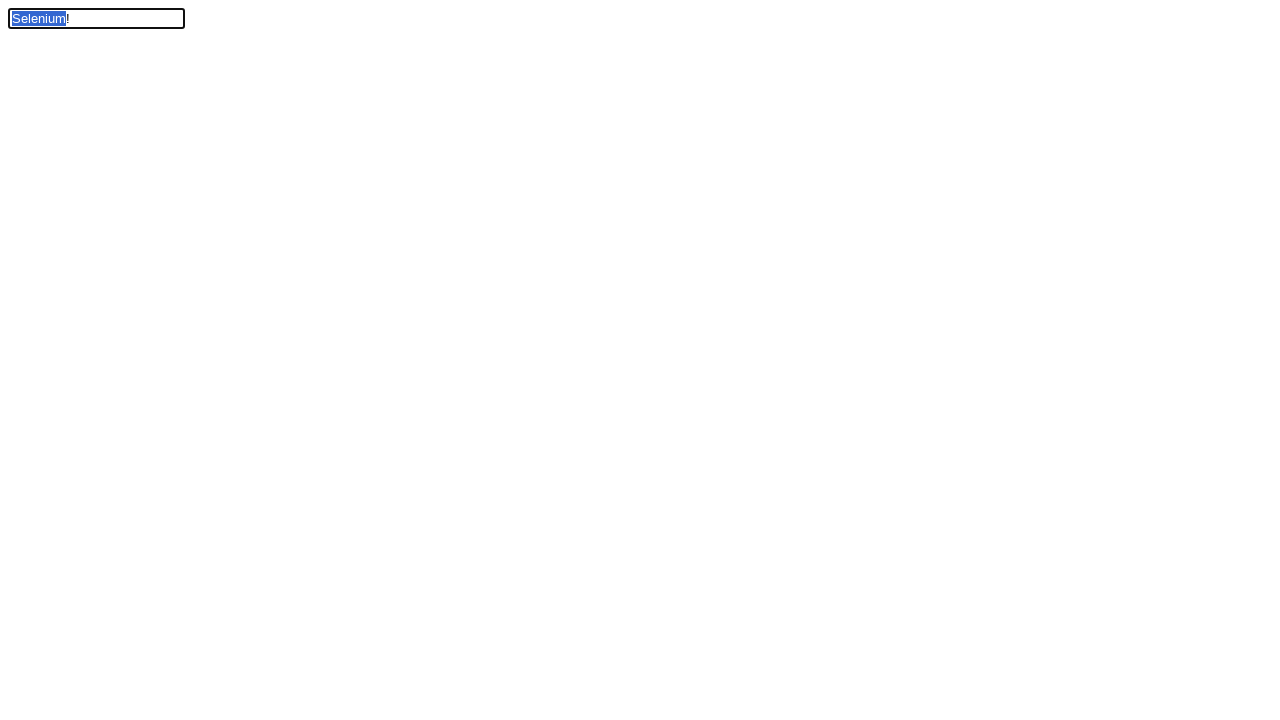

Pressed Control key down to prepare for keyboard shortcuts
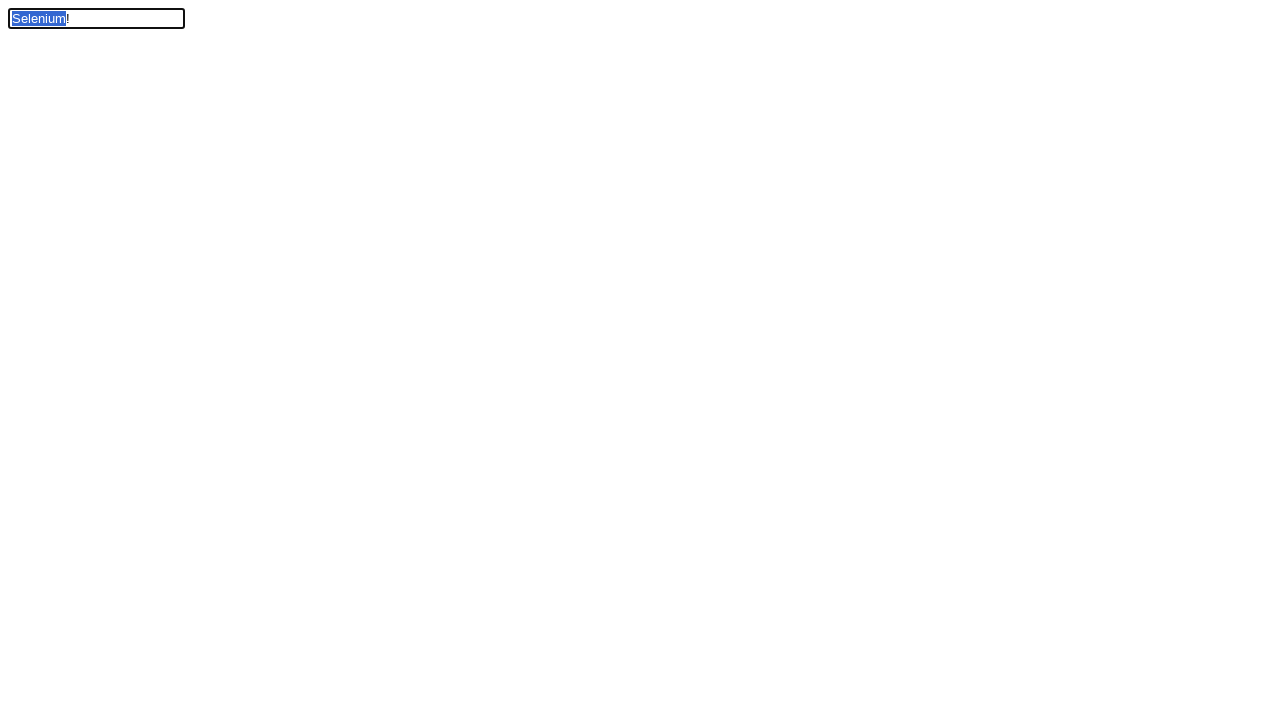

Cut selected text using Control+X
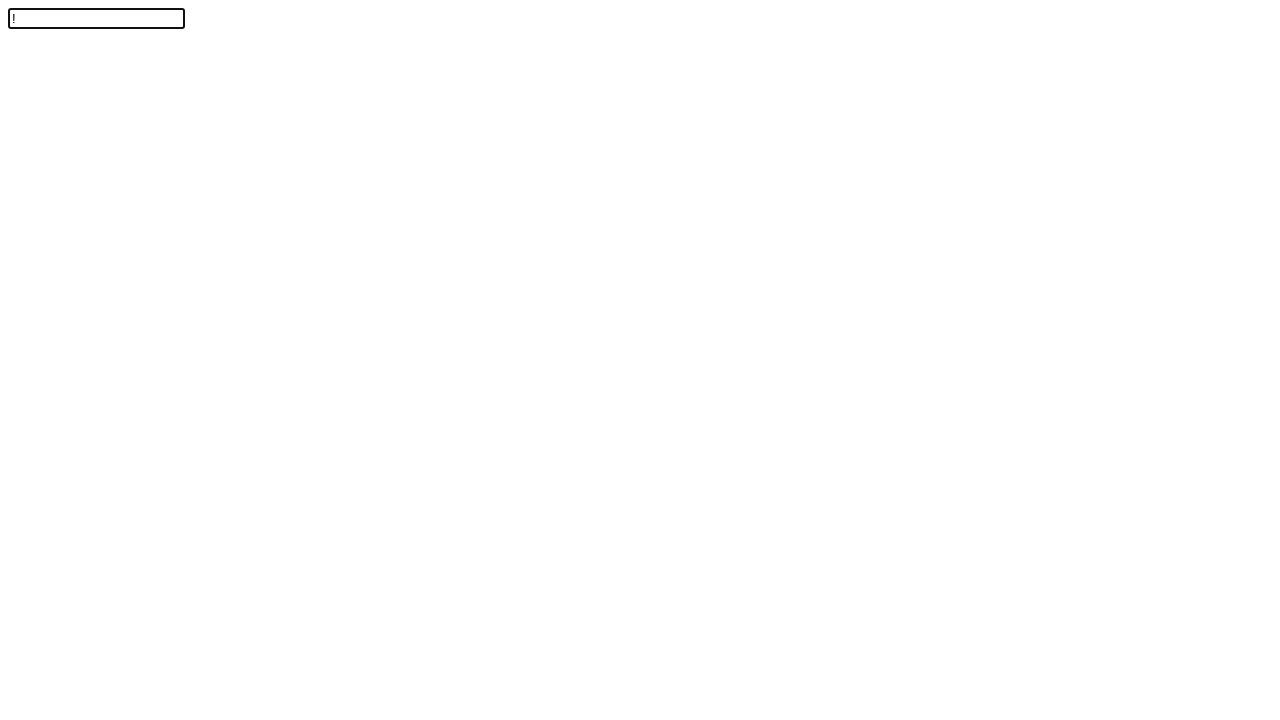

Pasted cut text using Control+V (first paste)
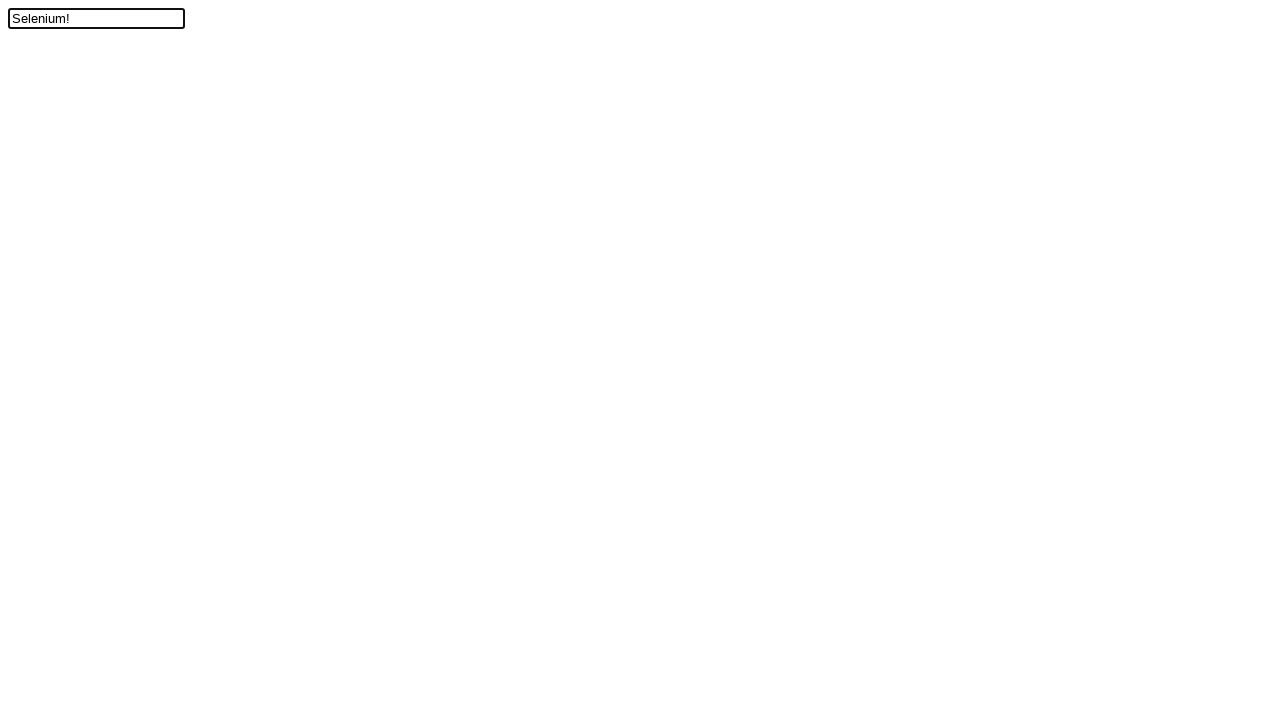

Pasted cut text using Control+V (second paste)
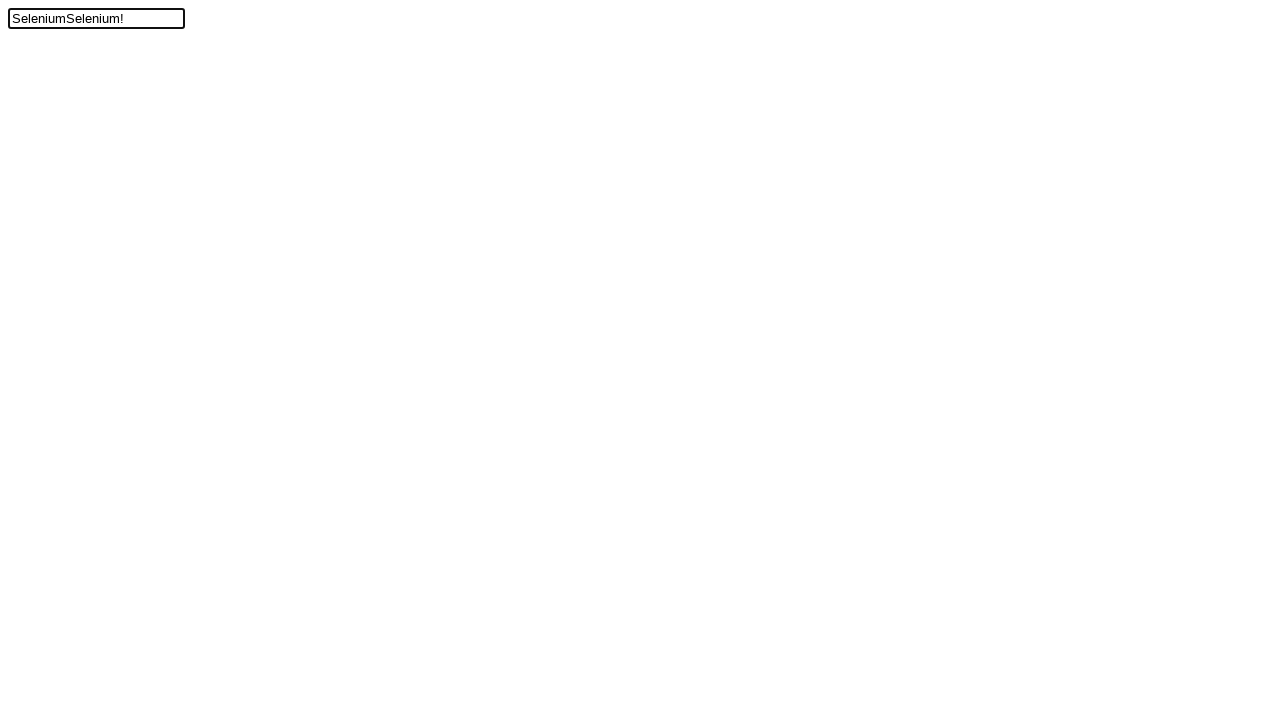

Released Control key
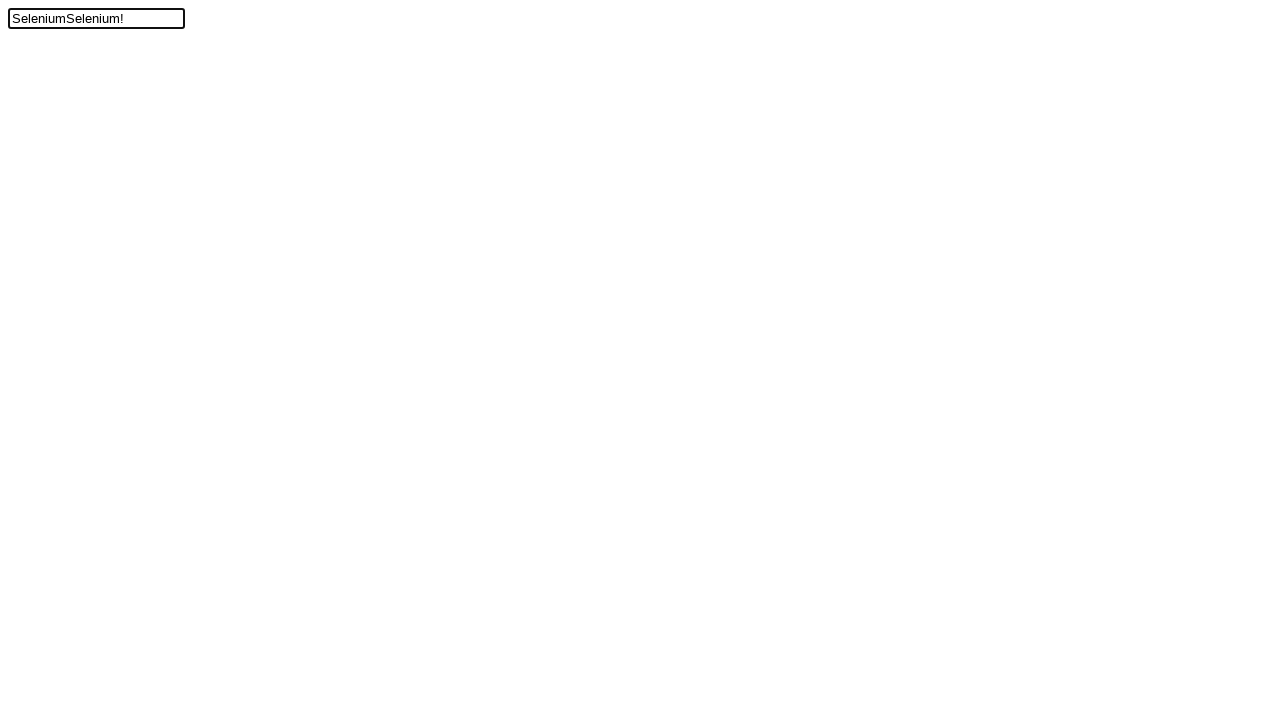

Retrieved final text input value: 'None'
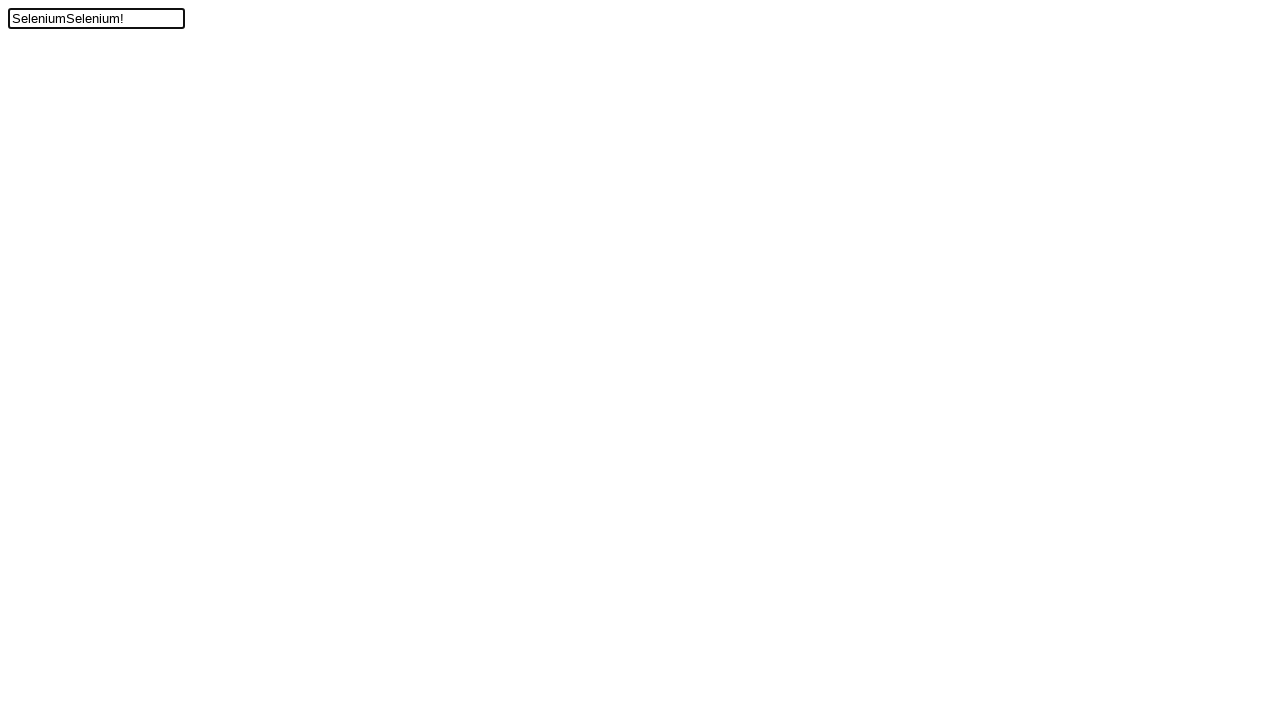

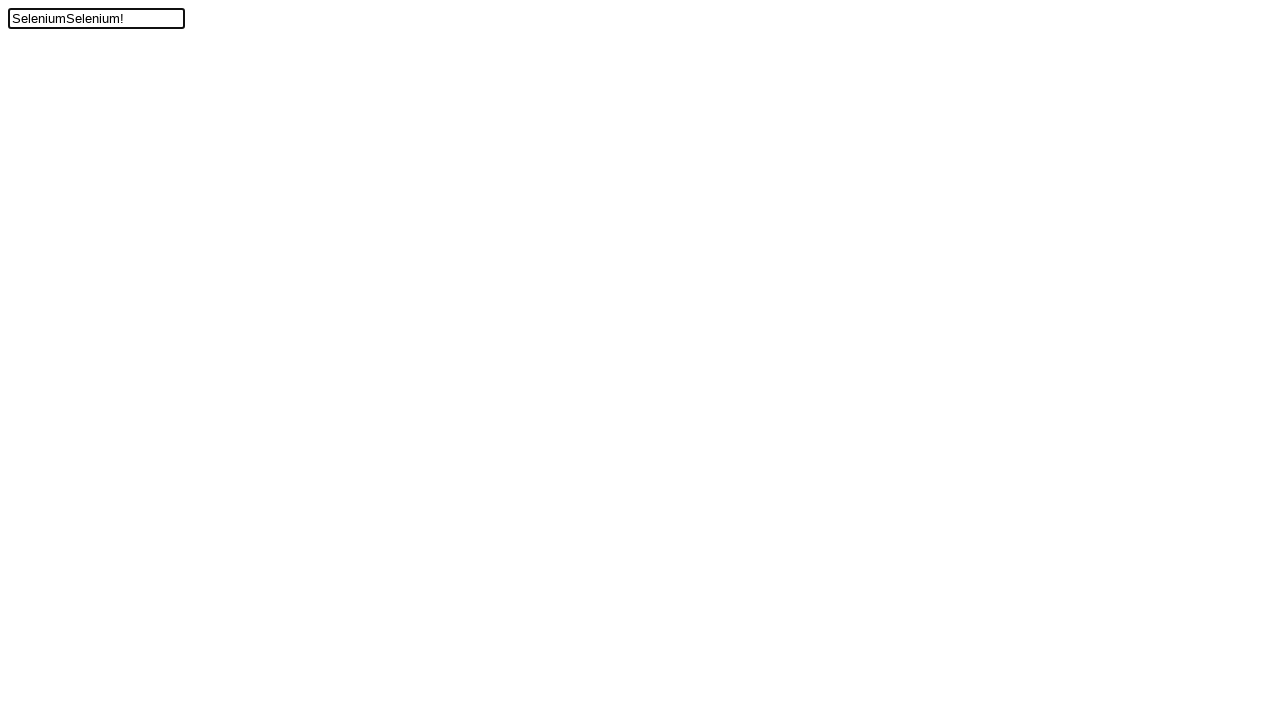